Tests the table sorting functionality by clicking the column header to sort, then verifies the sort order is correct, and navigates through pagination to find a specific vegetable item (Rice).

Starting URL: https://rahulshettyacademy.com/seleniumPractise/#/offers

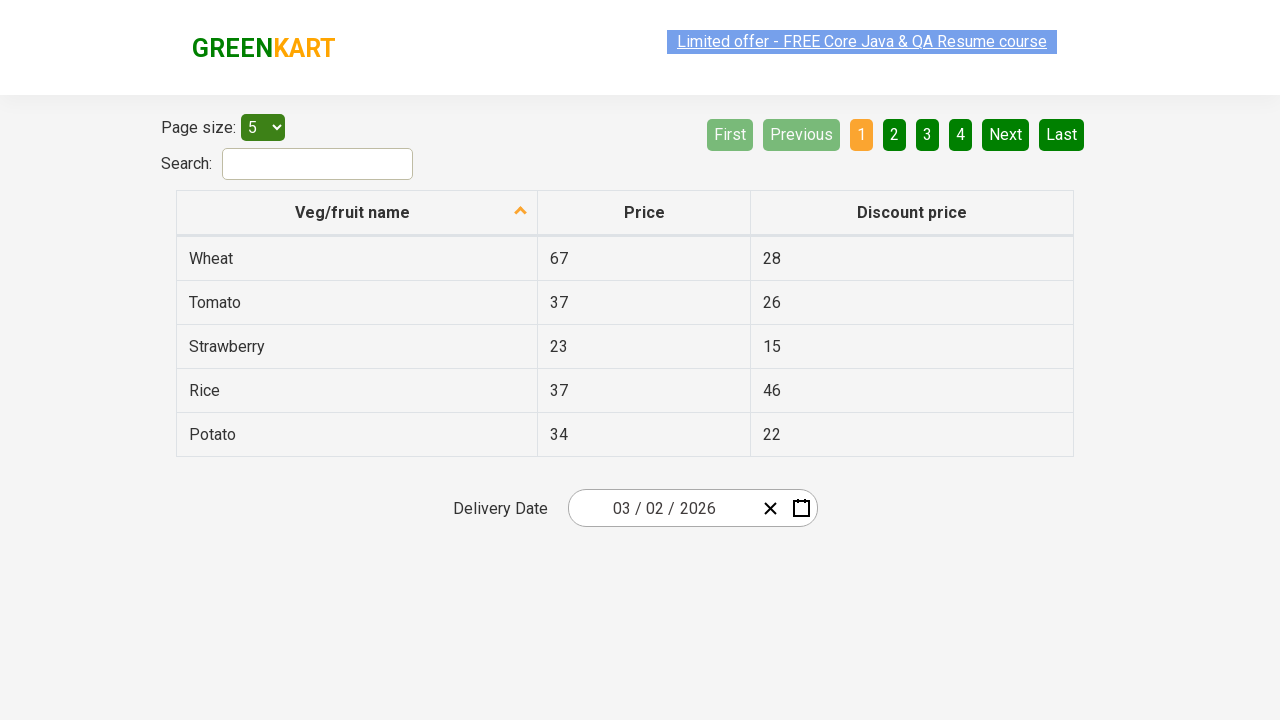

Clicked first column header to sort table at (357, 213) on xpath=//tr/th[1]
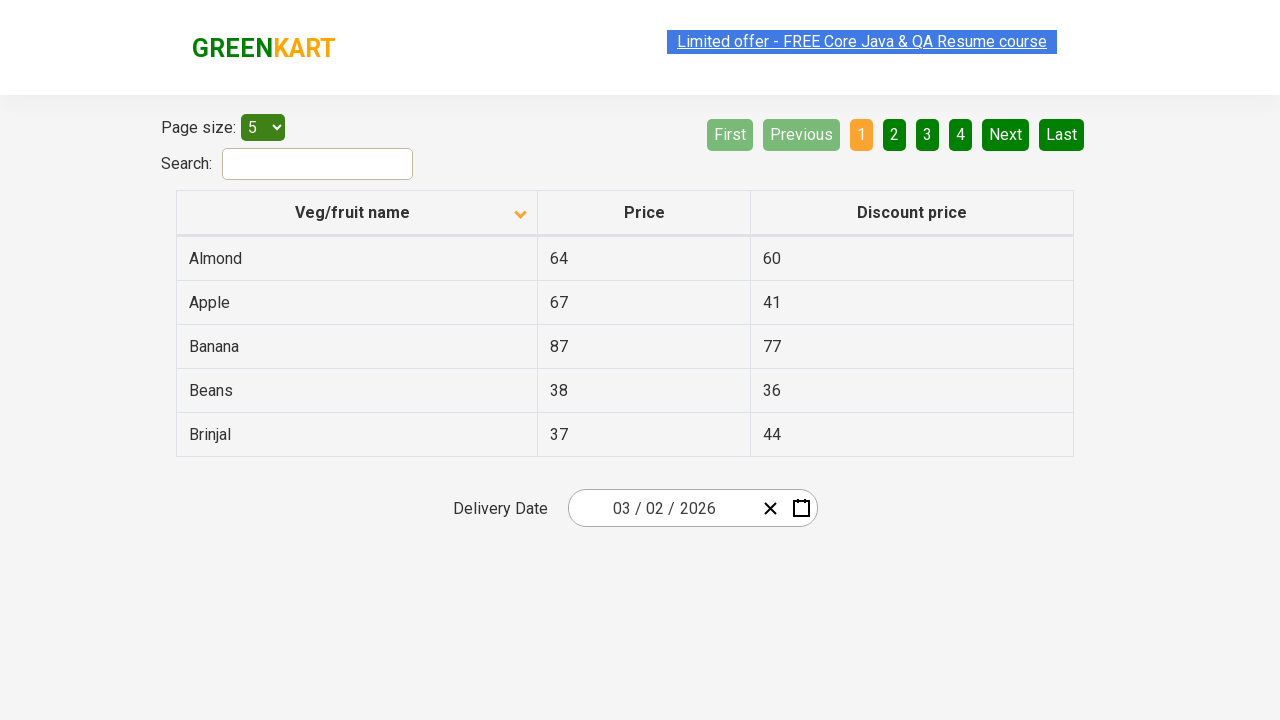

Table sorted and first column cells loaded
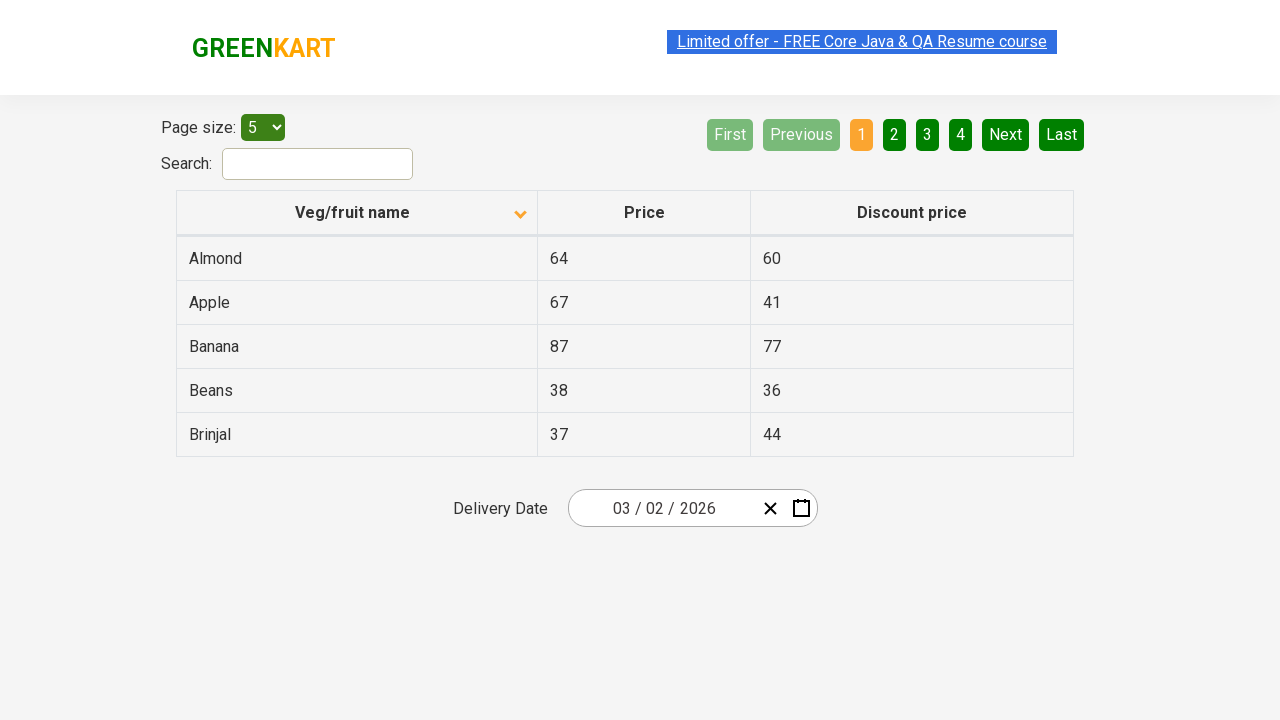

Retrieved 5 vegetable names from first column
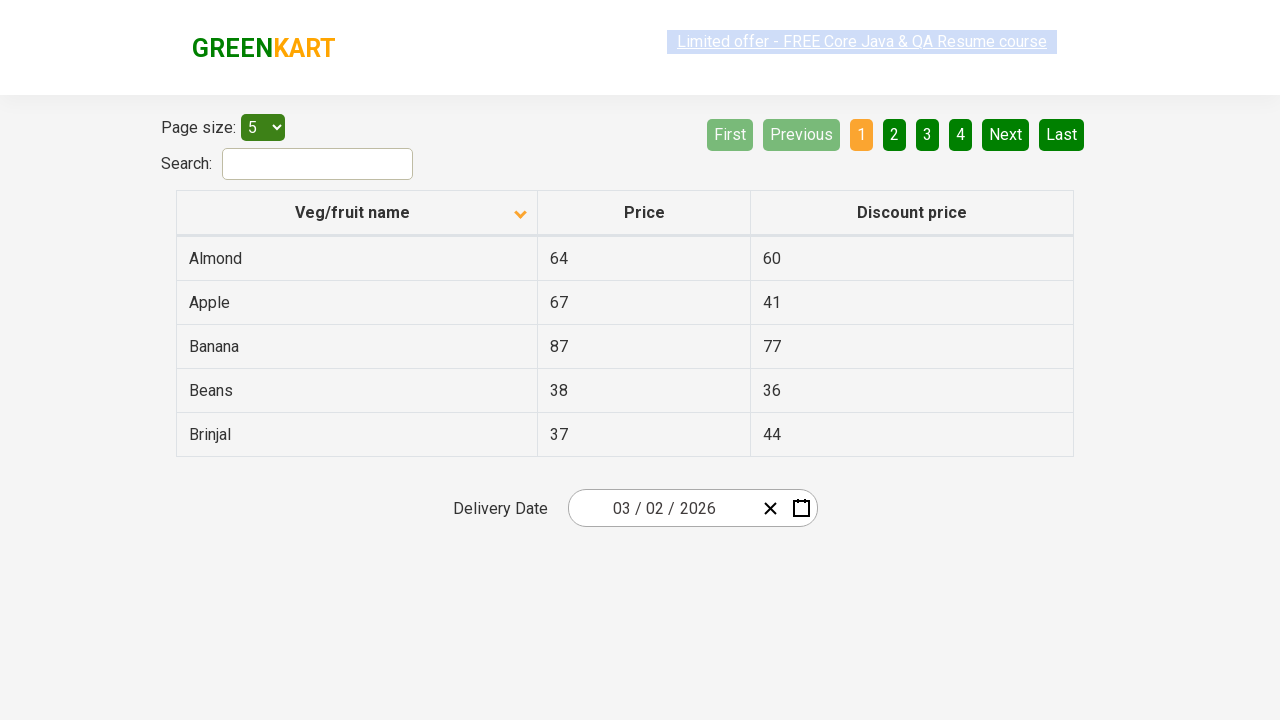

Verified table is sorted in correct order
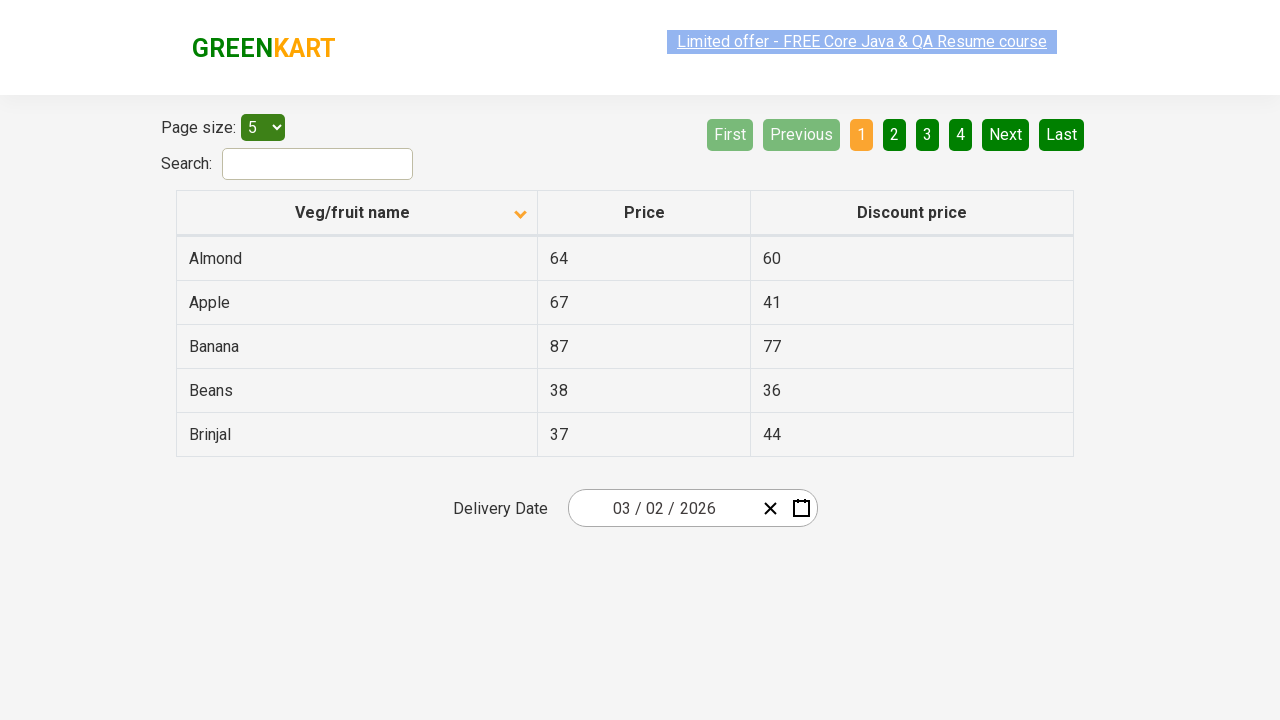

Clicked Next button to navigate to next page at (1006, 134) on [aria-label='Next']
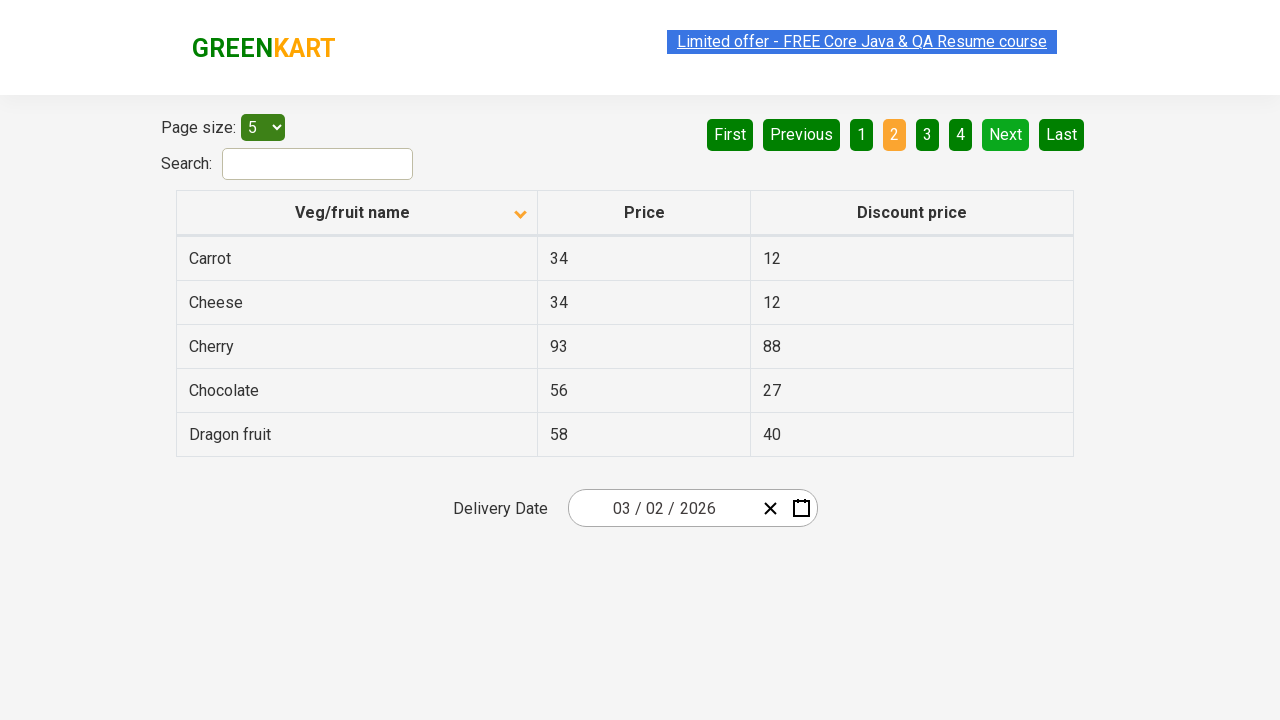

Waited for page transition to complete
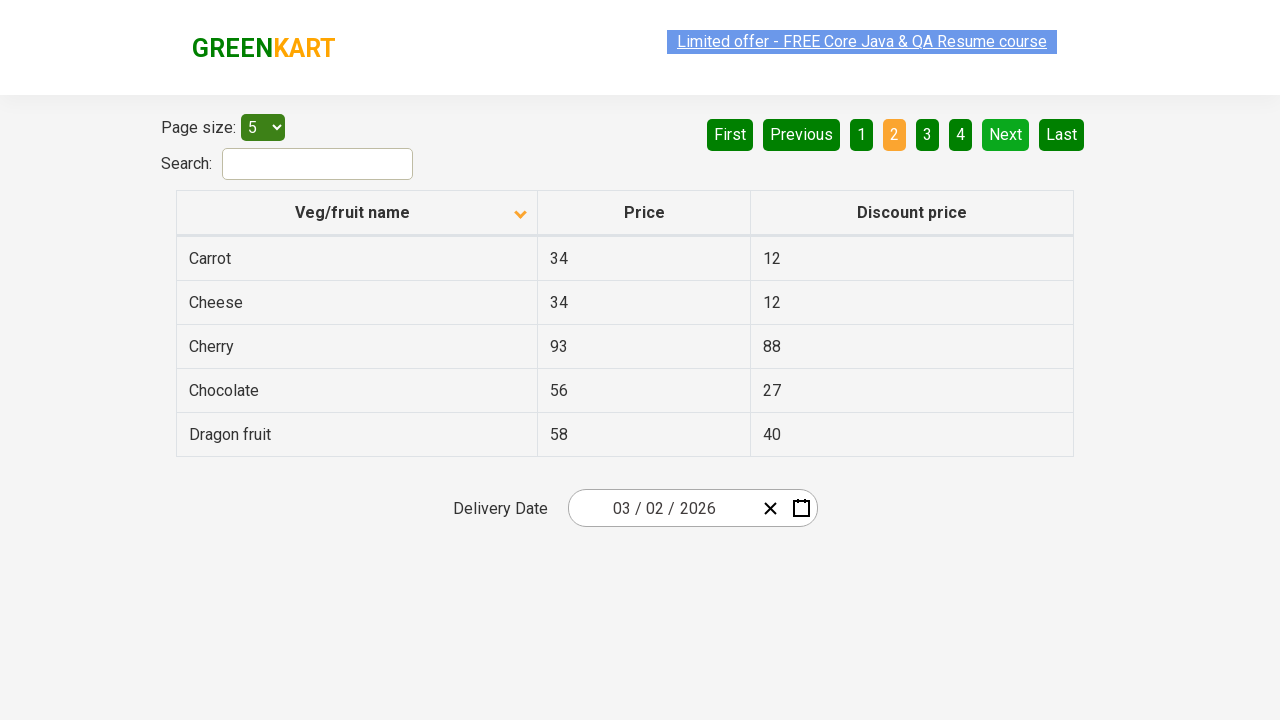

Clicked Next button to navigate to next page at (1006, 134) on [aria-label='Next']
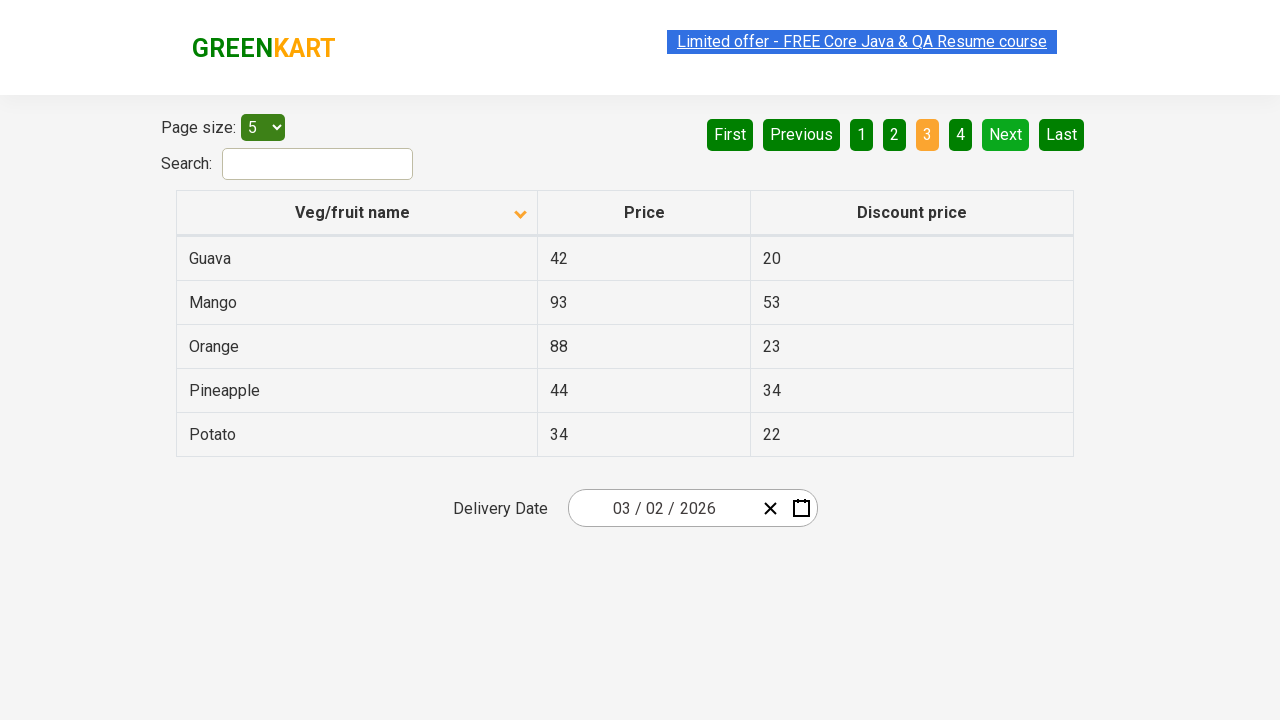

Waited for page transition to complete
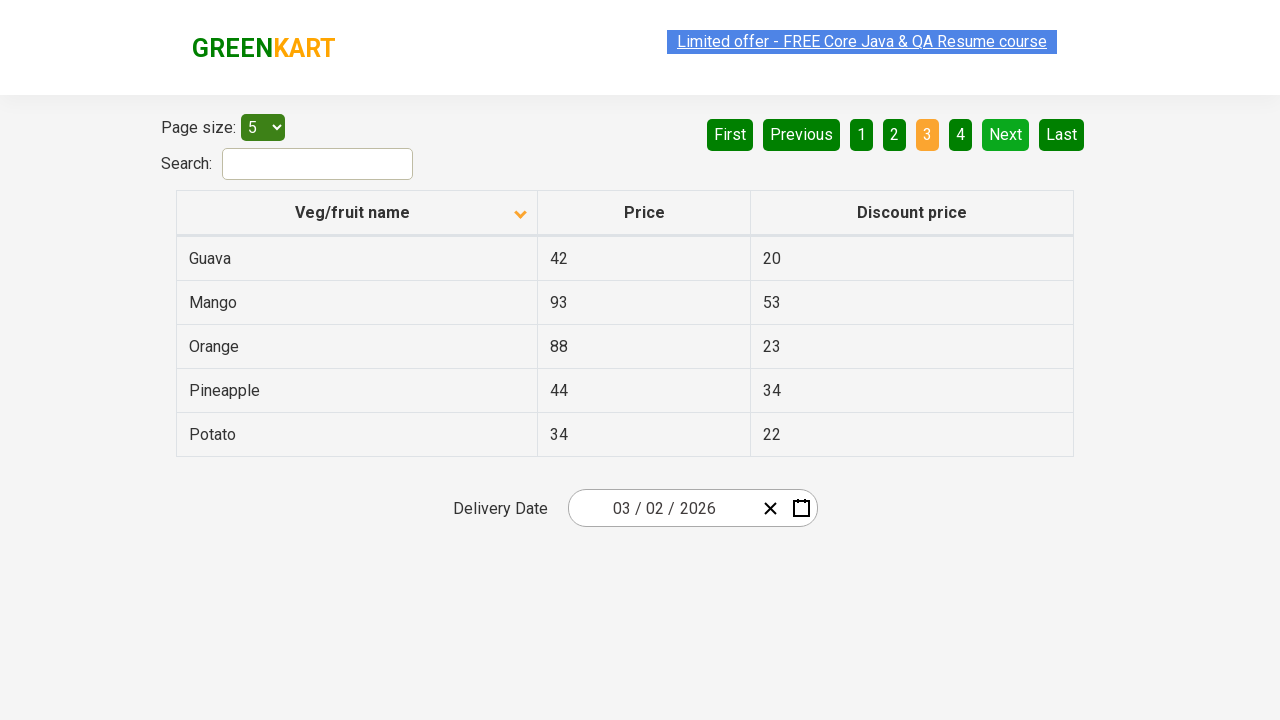

Clicked Next button to navigate to next page at (1006, 134) on [aria-label='Next']
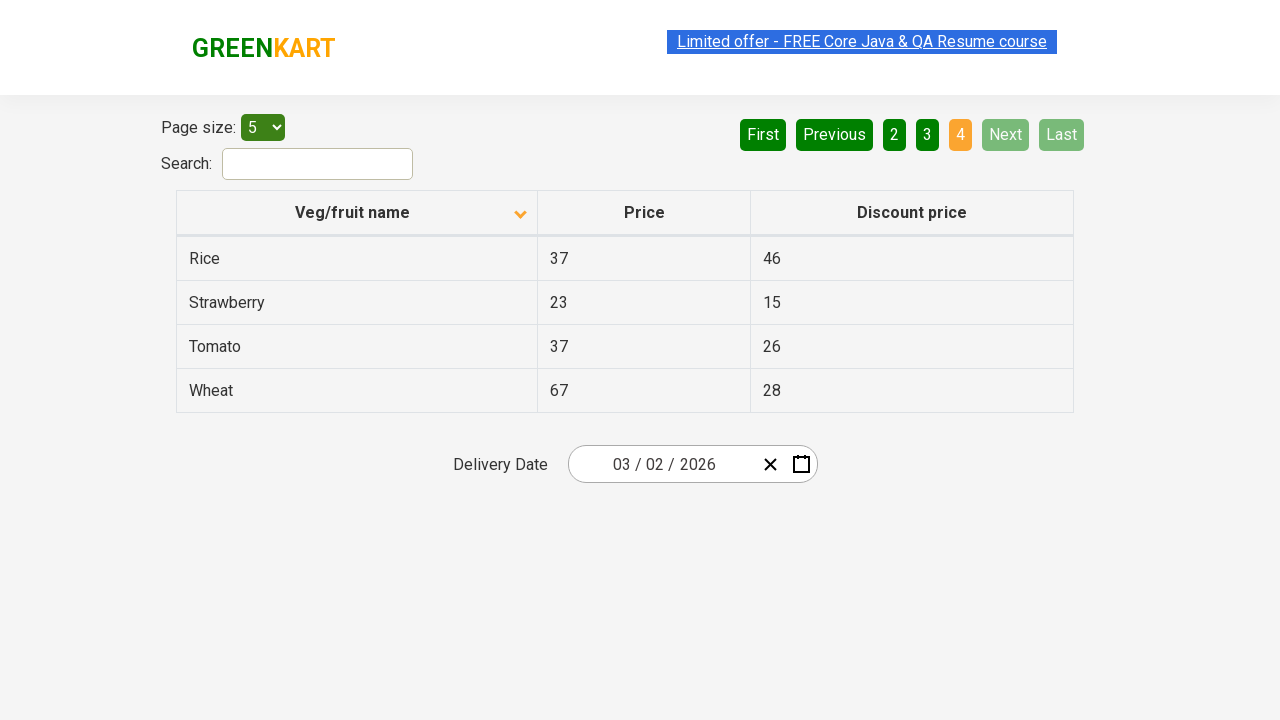

Waited for page transition to complete
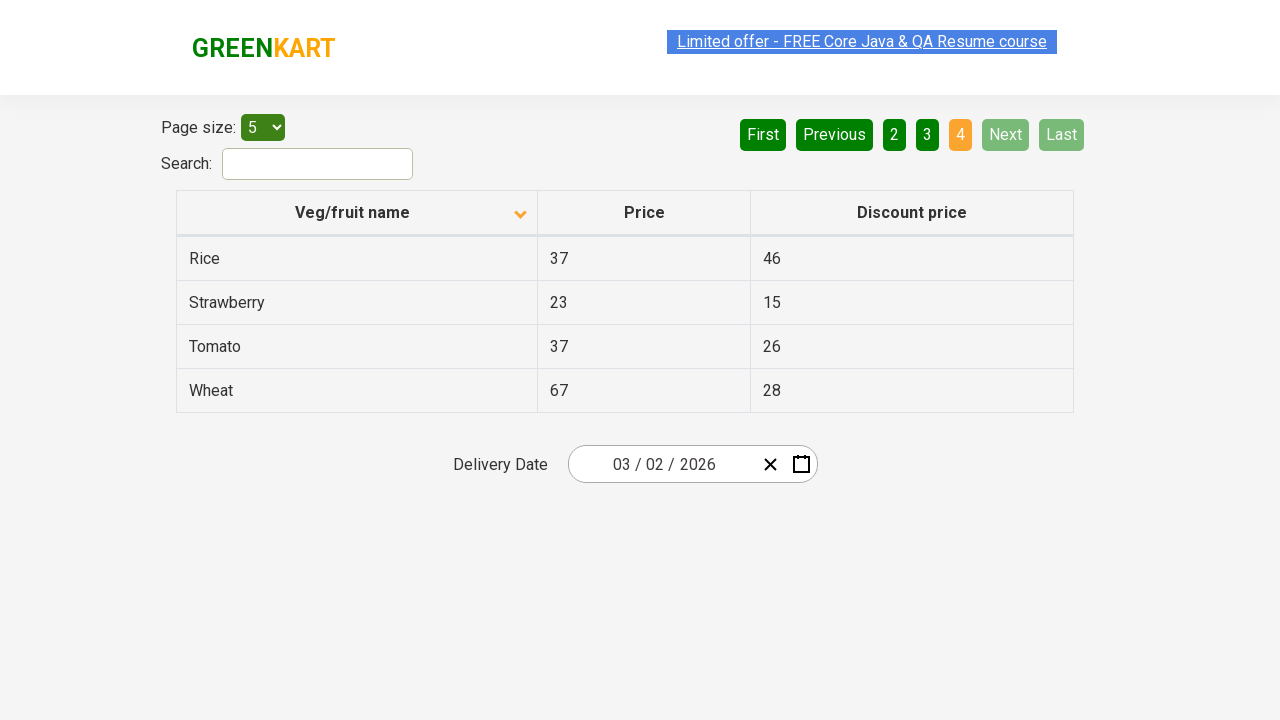

Found Rice on current page with price: 37
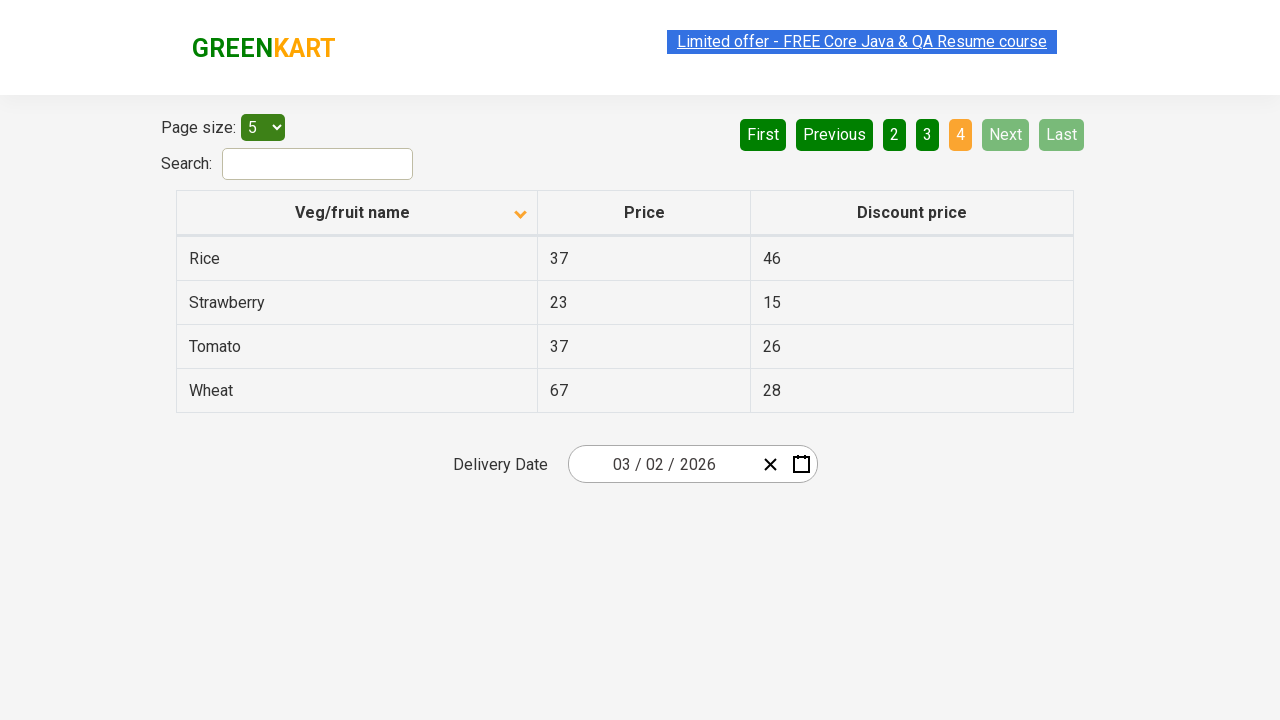

Confirmed Rice was successfully found in the table
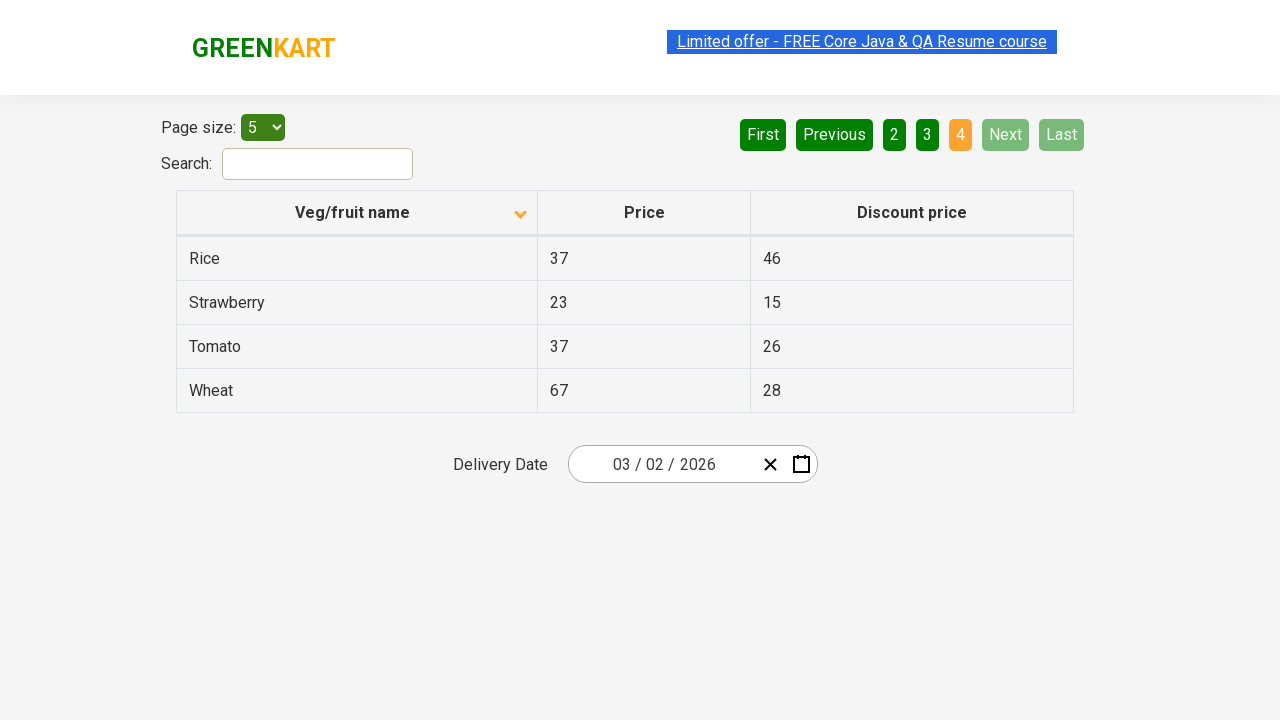

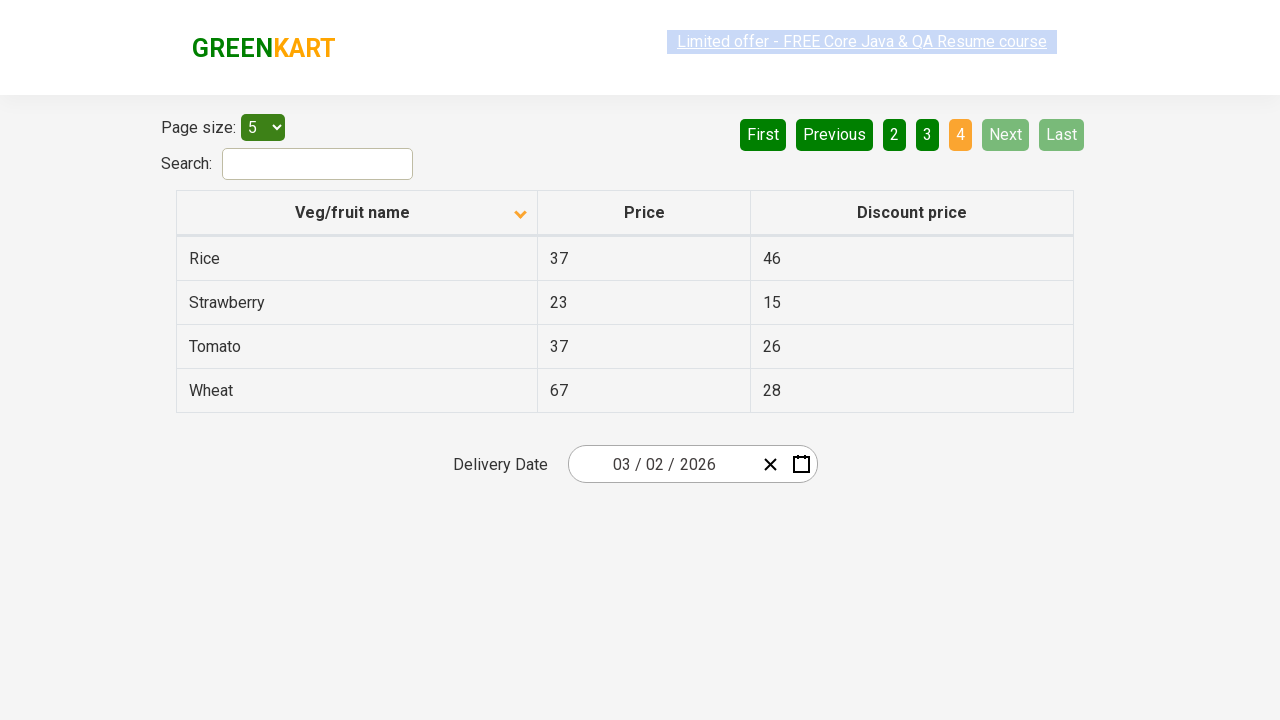